Tests checkbox interaction by ensuring both checkboxes on the page are selected. Checks each checkbox's initial state and clicks to select it if not already selected, then verifies both are checked.

Starting URL: https://the-internet.herokuapp.com/checkboxes

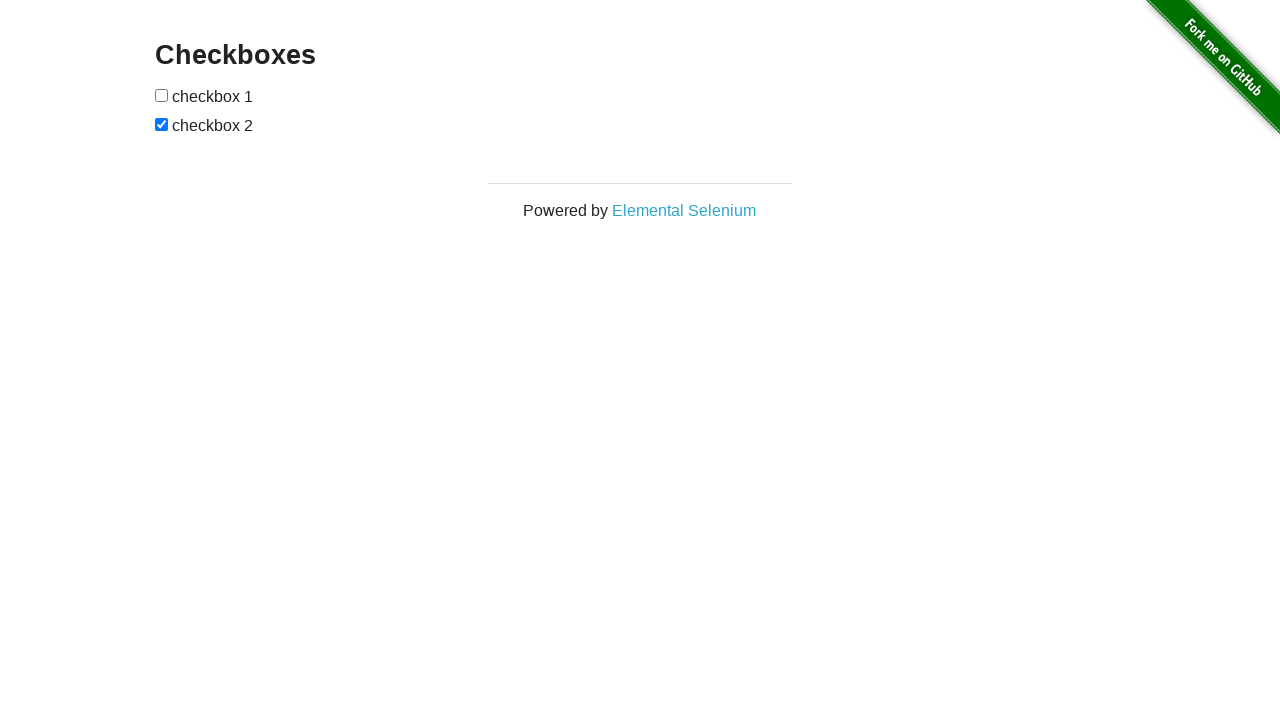

Located all checkboxes on the page
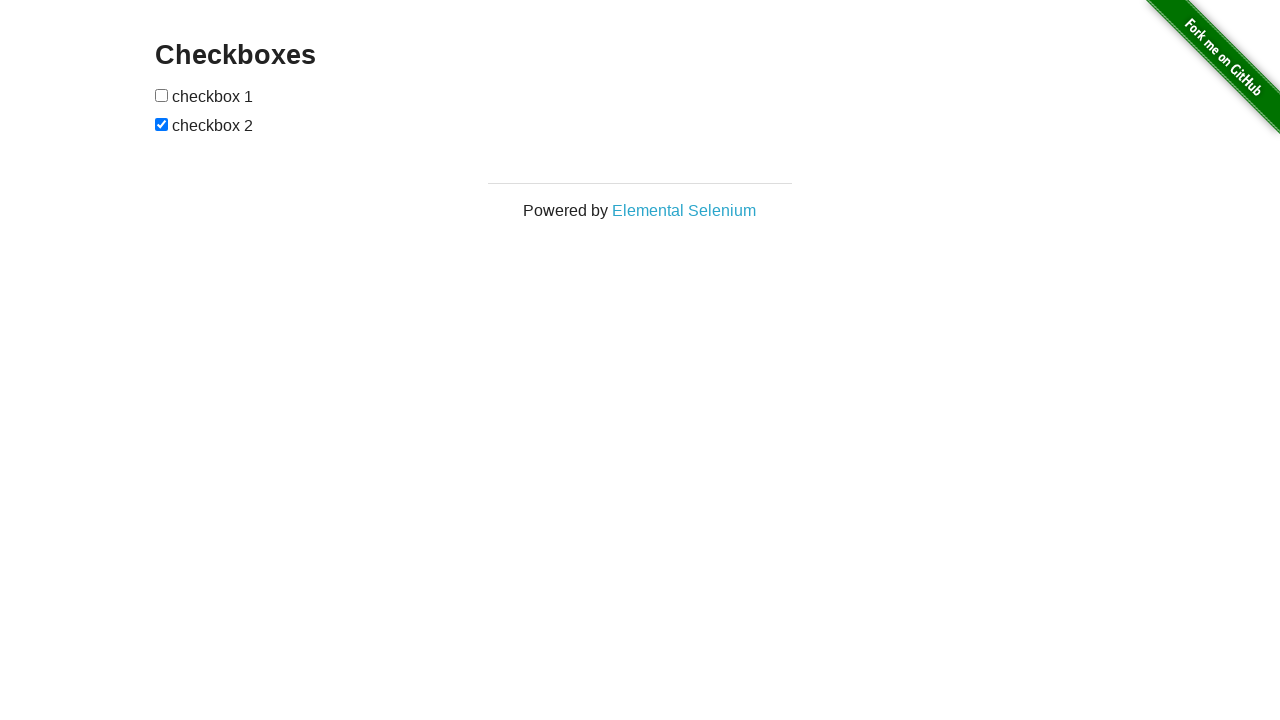

Verified that exactly 2 checkboxes are present on the page
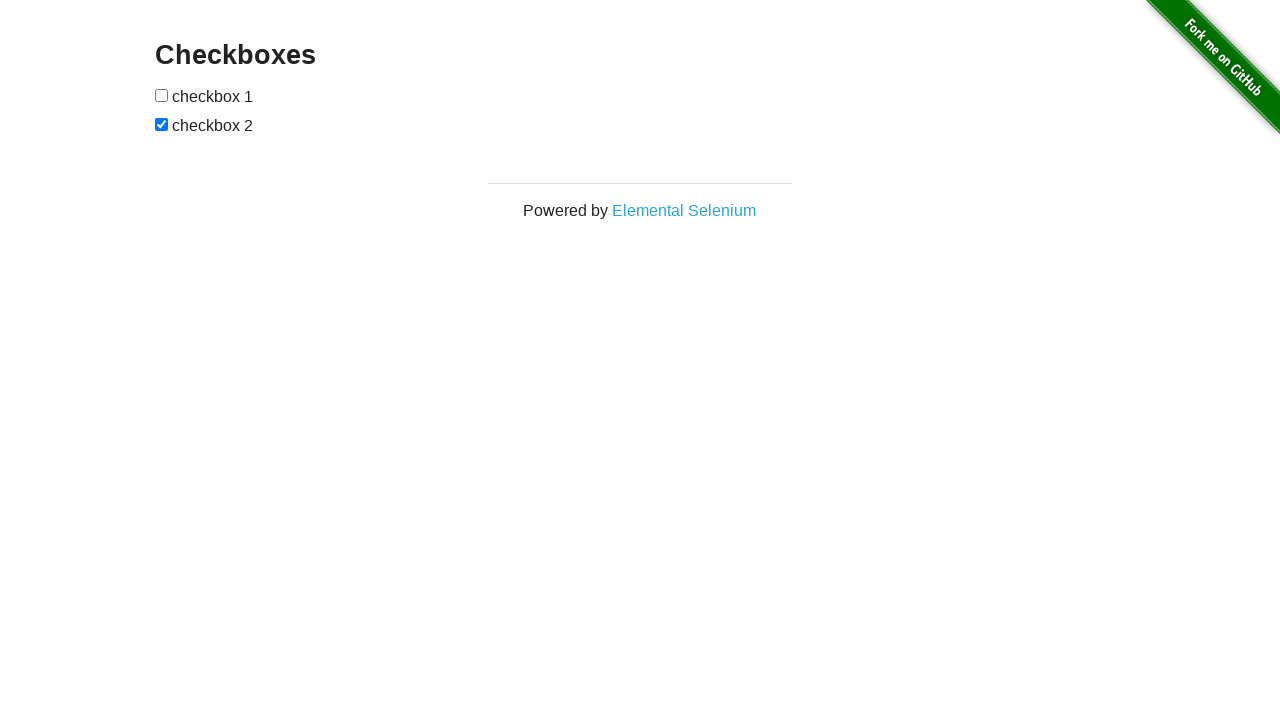

Checkbox 1 was not checked, clicked to select it at (162, 95) on #checkboxes input[type='checkbox'] >> nth=0
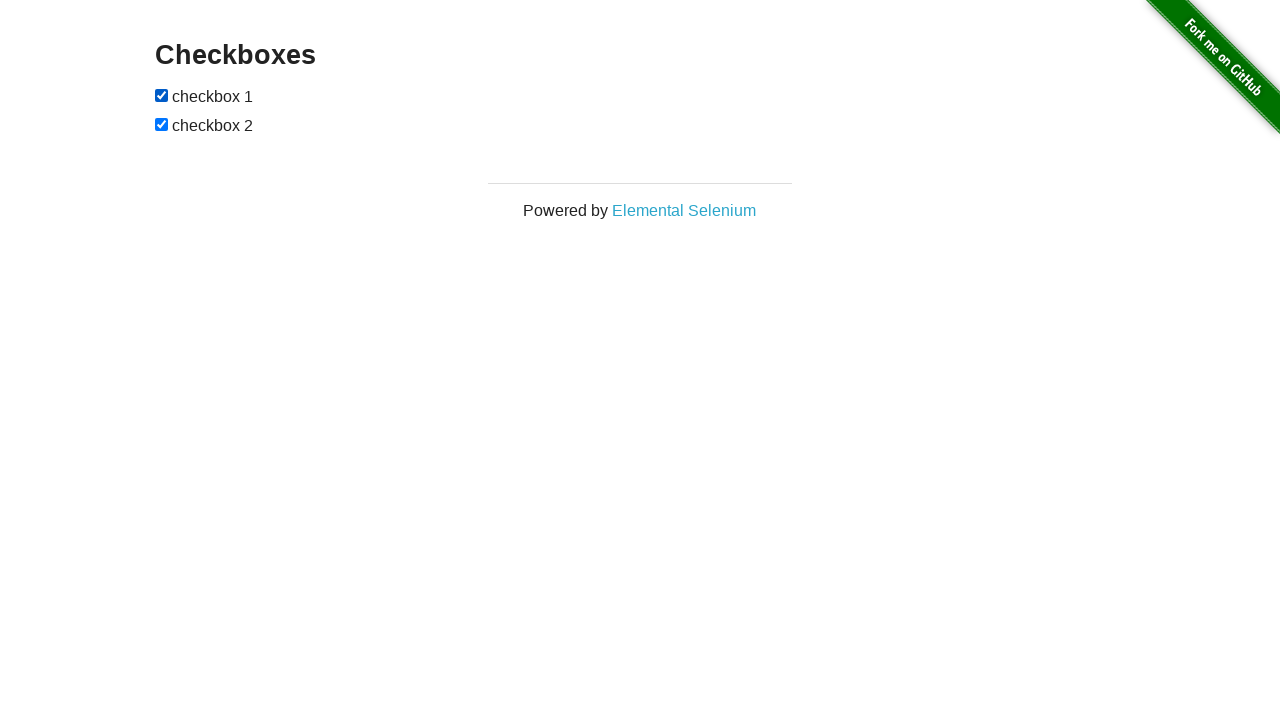

Checkbox 2 was already checked
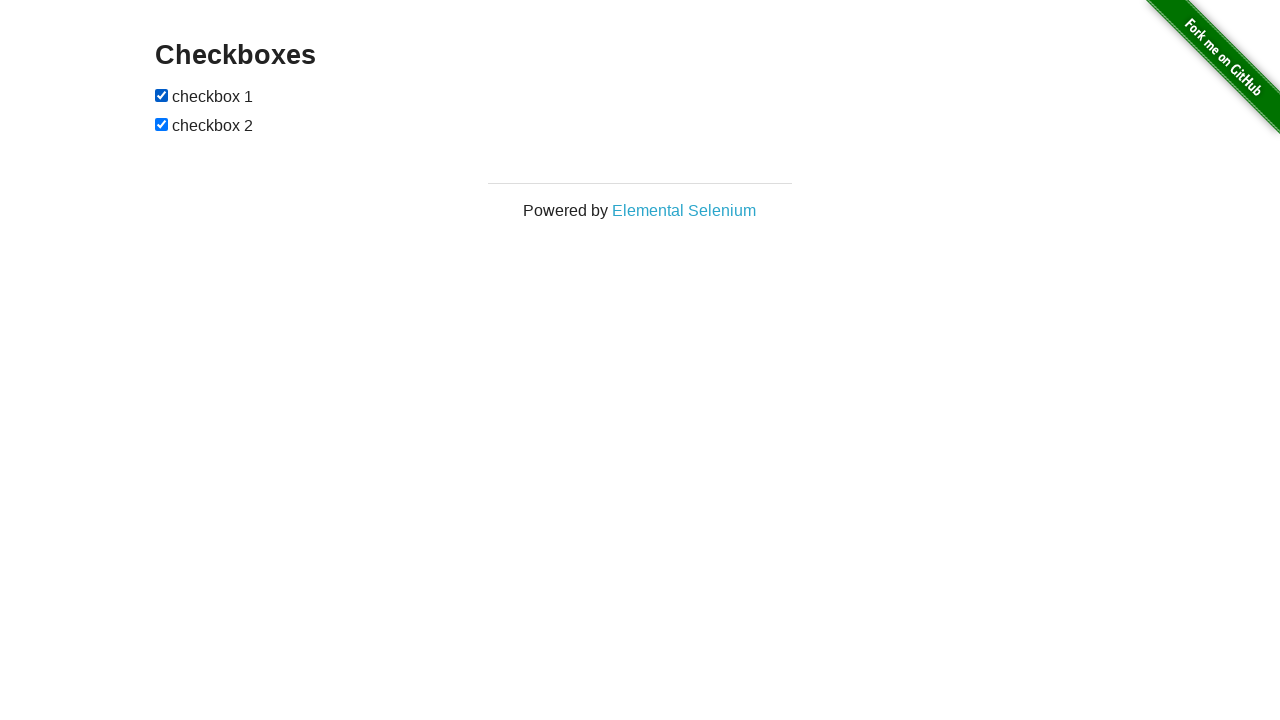

Verified that checkbox 1 is now checked
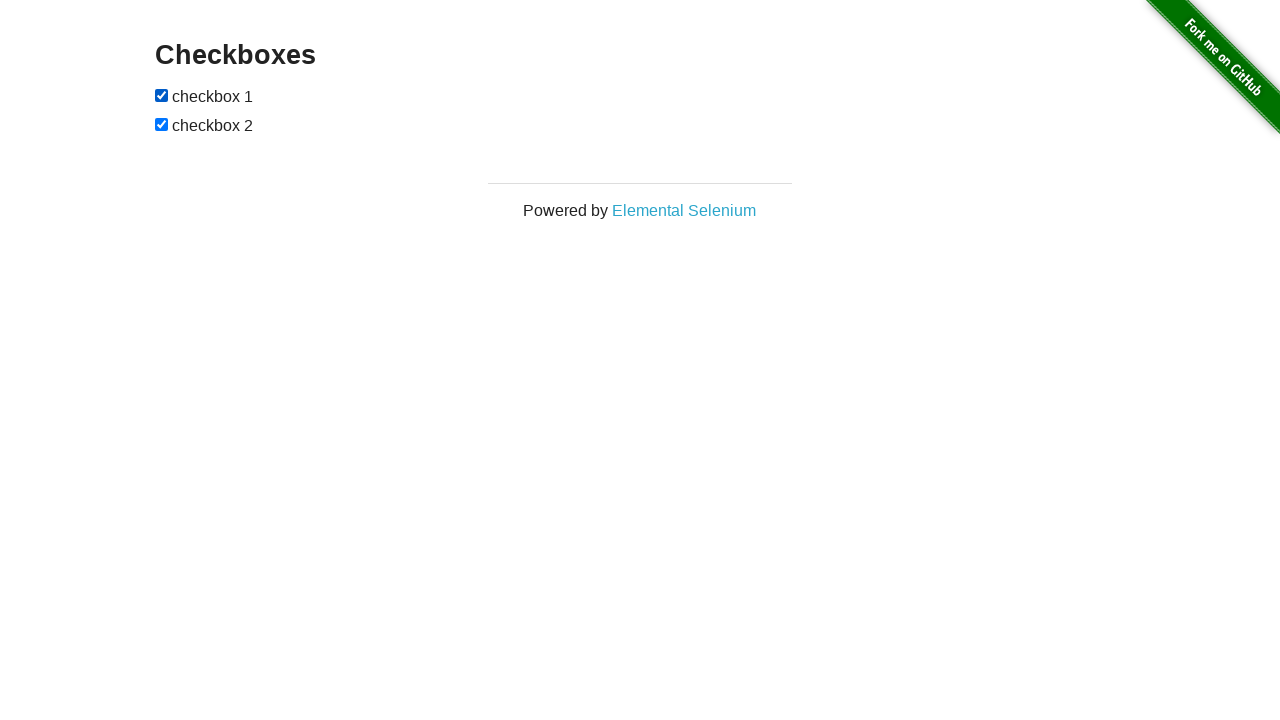

Verified that checkbox 2 is now checked
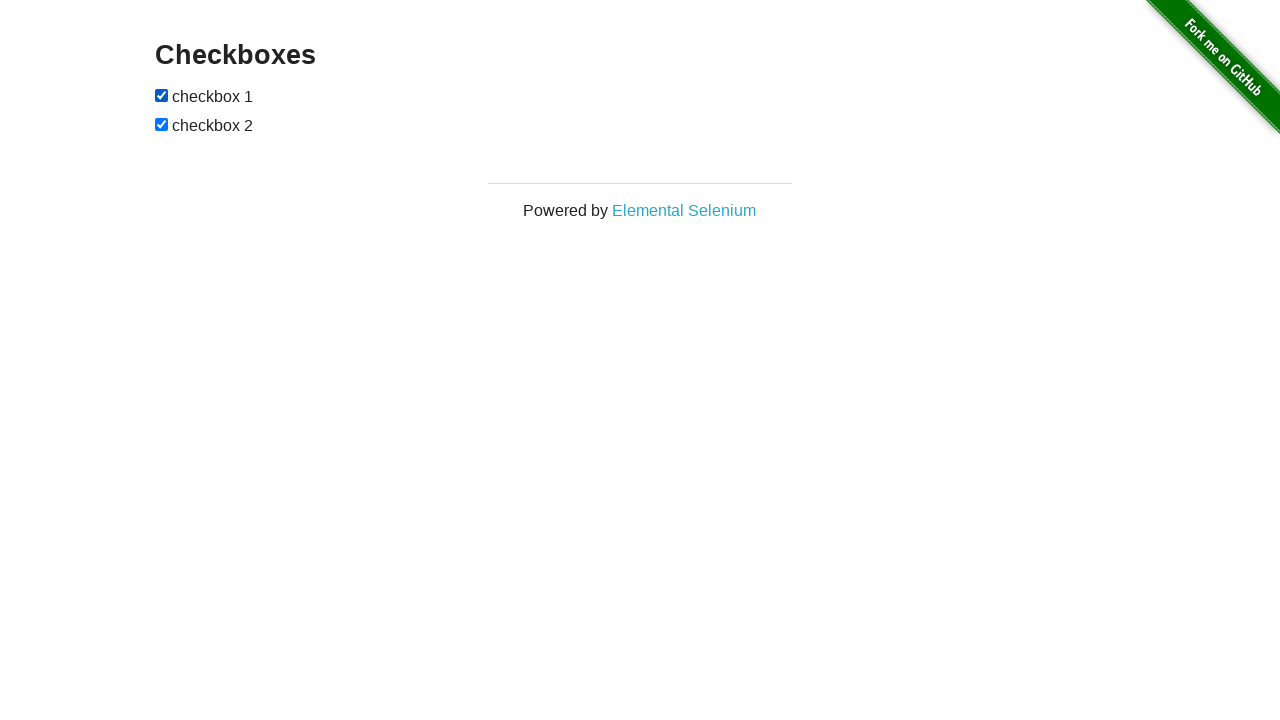

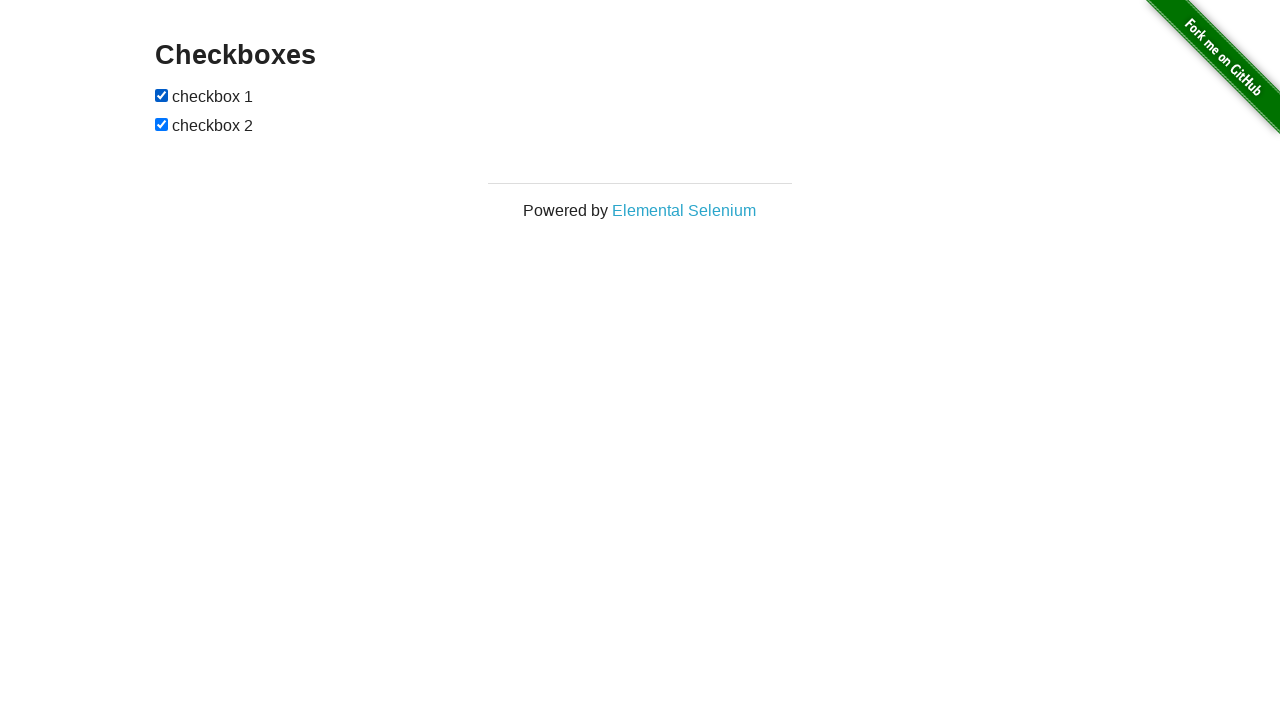